Tests hotel search and newsletter subscription functionality by filling in location, email fields and submitting the newsletter form

Starting URL: https://hotel-testlab.coderslab.pl/en/

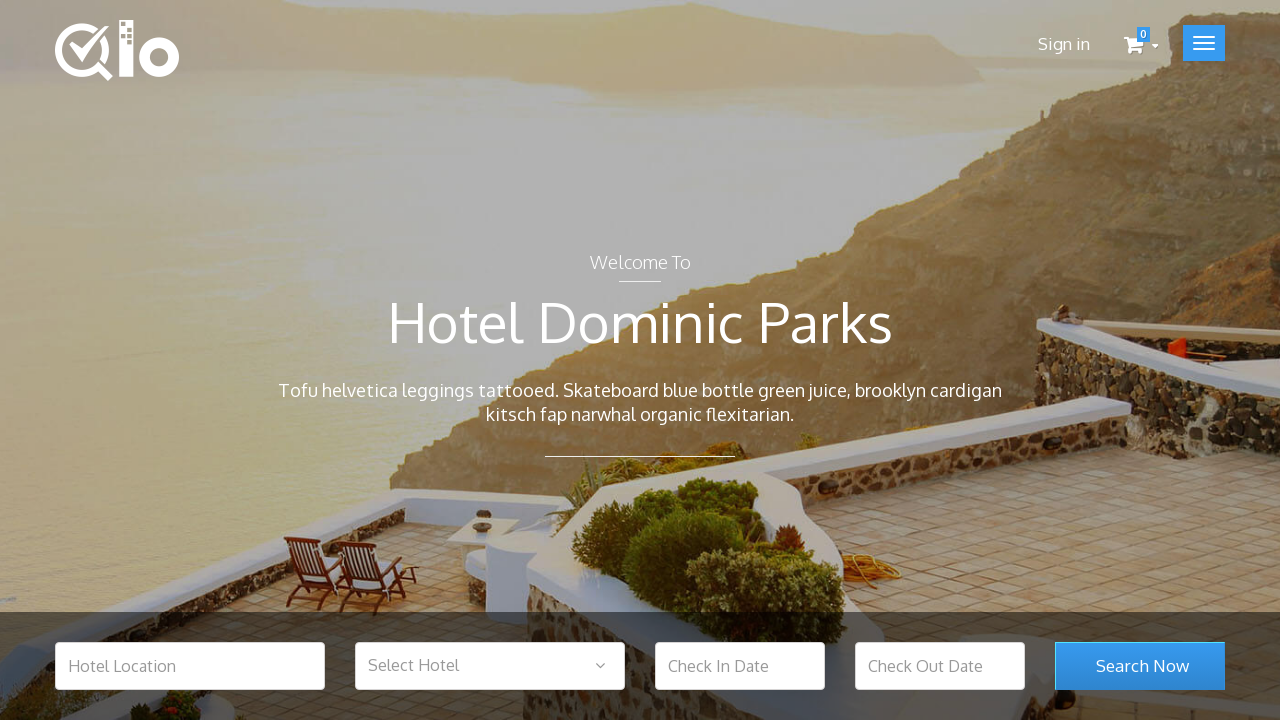

Filled hotel location search field with 'Warsaw' on input[name='hotel_location']
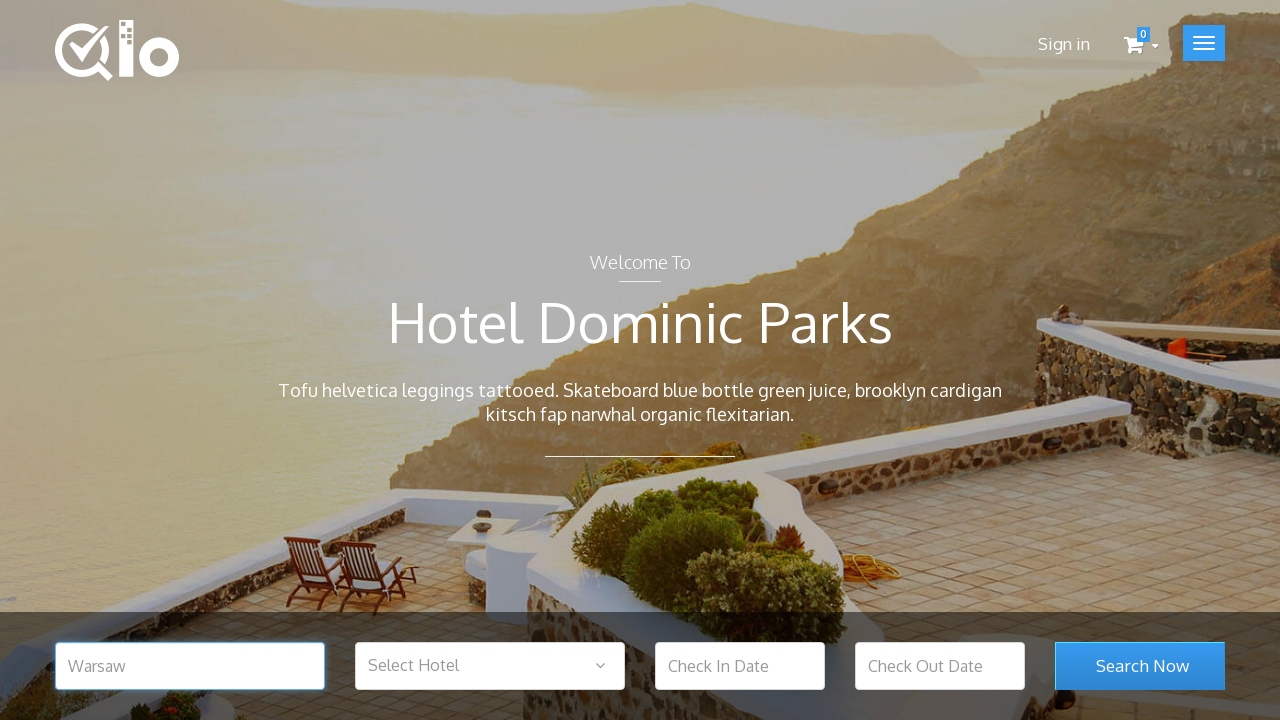

Filled email field with 'test@test.com' for newsletter subscription on input[name='email']
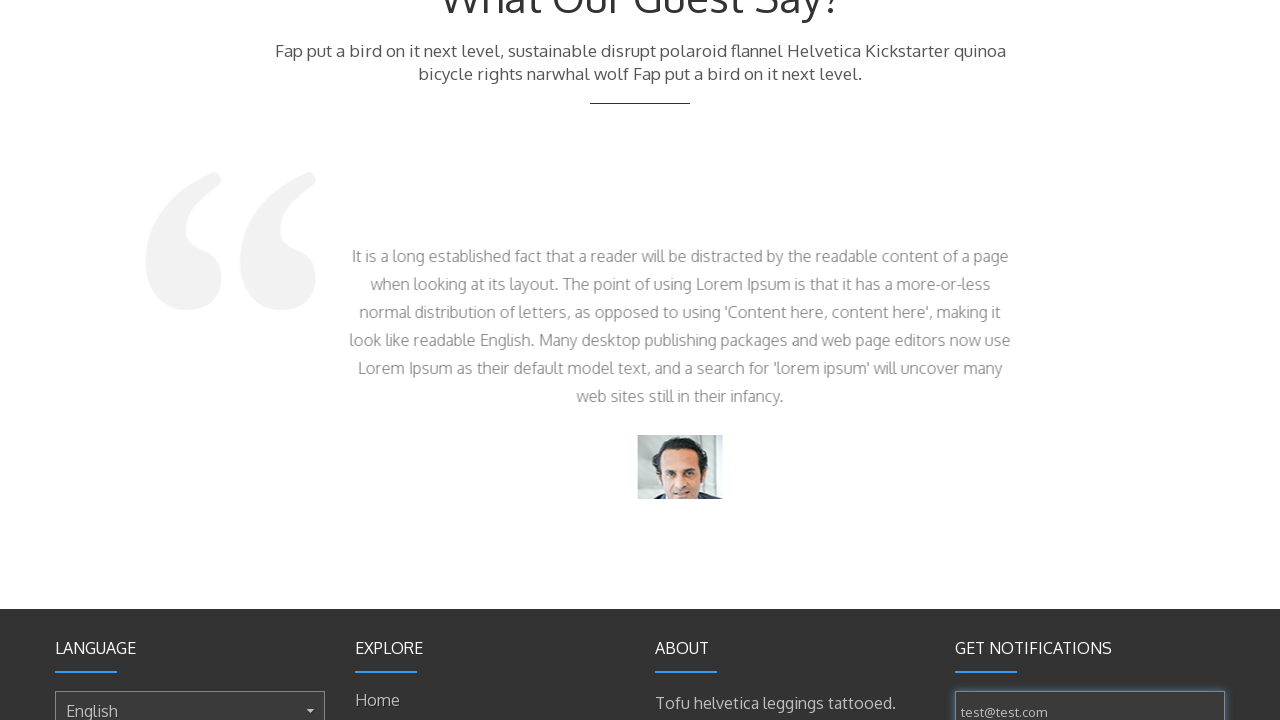

Clicked newsletter subscription submit button at (1027, 379) on button[name='submitNewsletter']
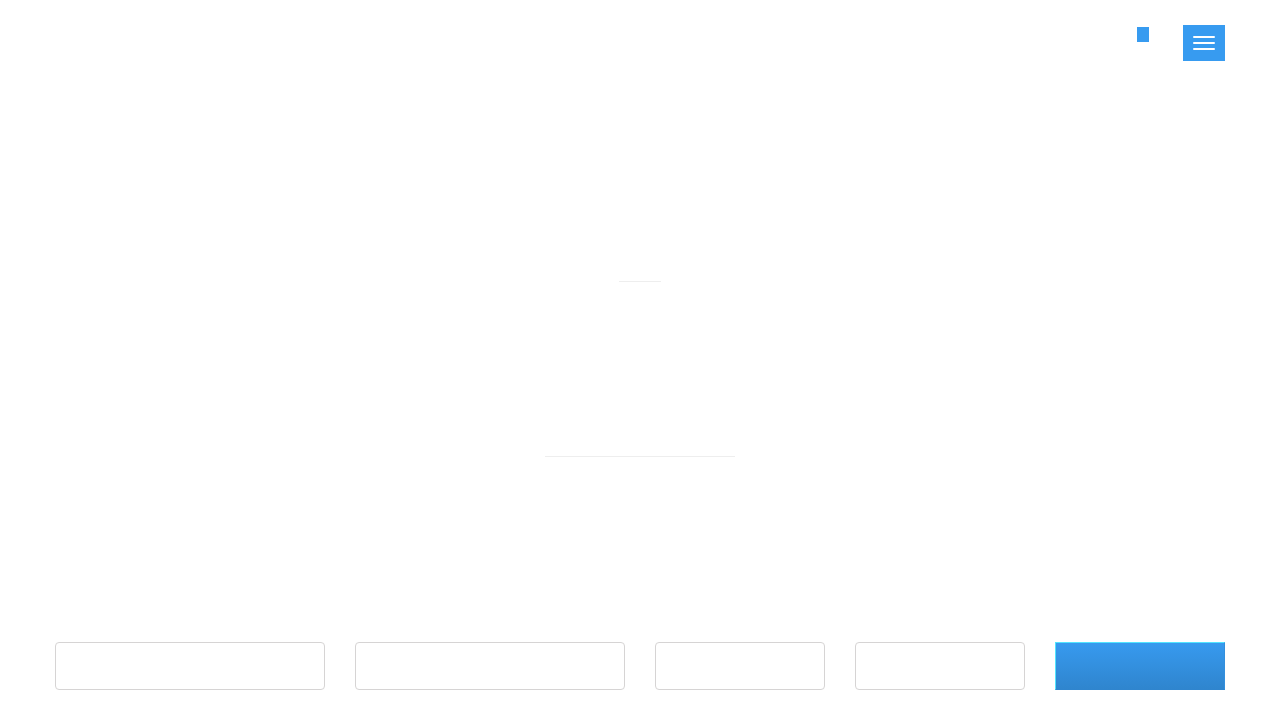

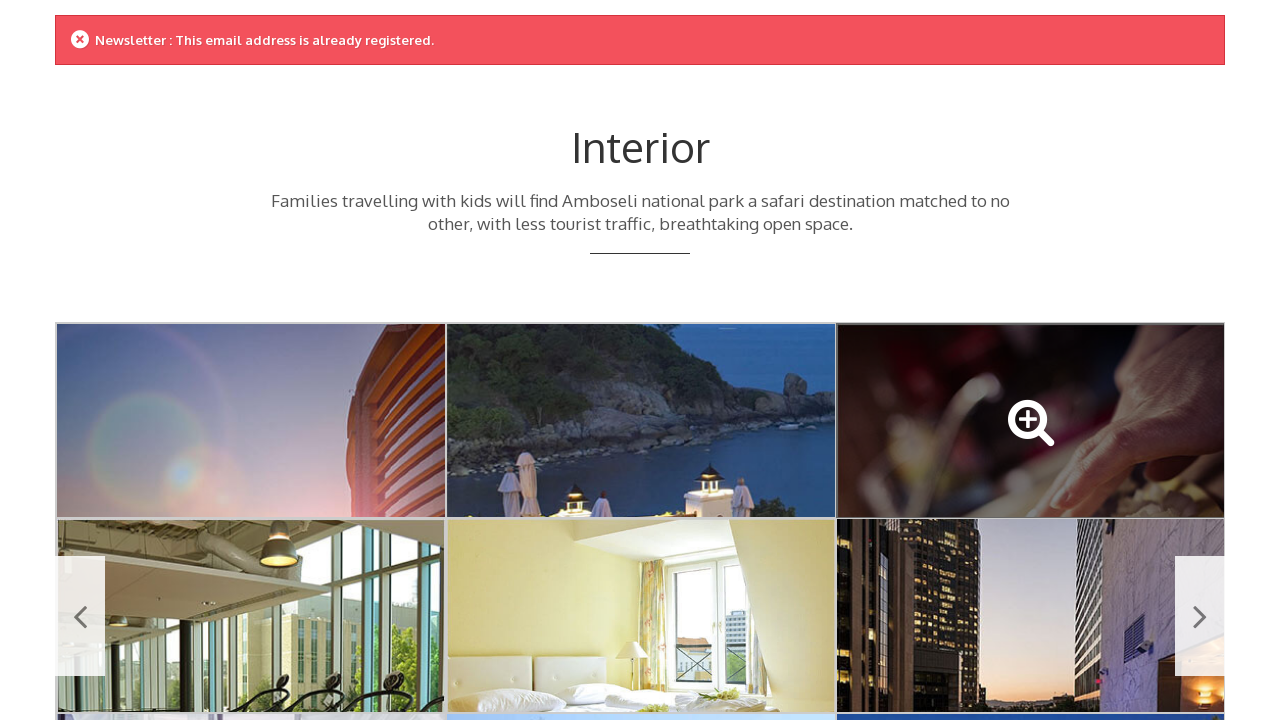